Tests checkbox selection, radio button selection, and element visibility toggling on an automation practice page

Starting URL: https://rahulshettyacademy.com/AutomationPractice/

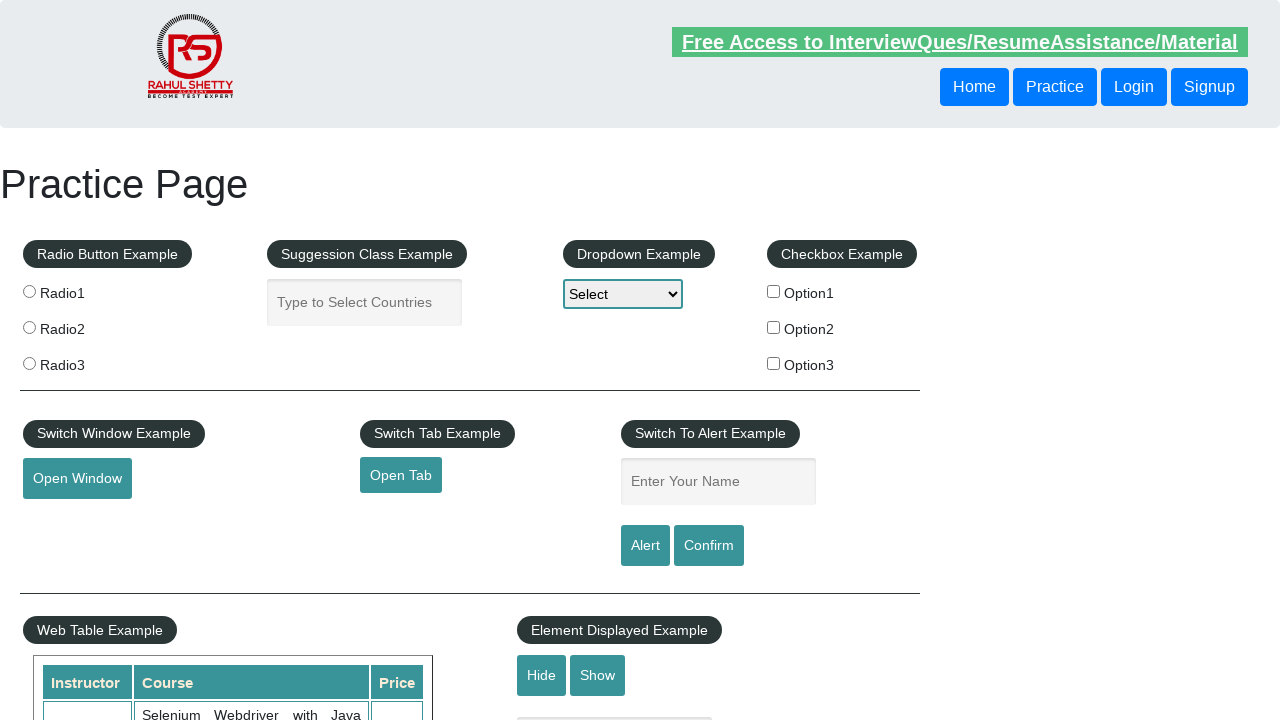

Located all checkboxes on the page
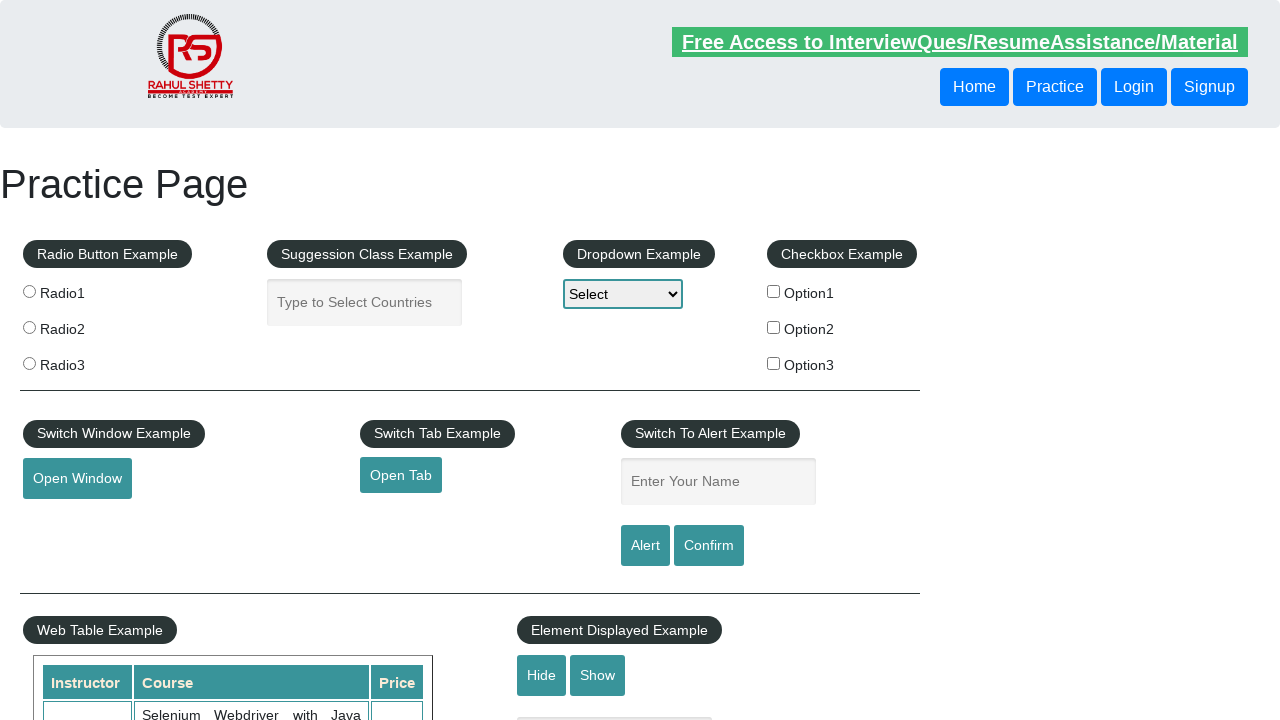

Clicked checkbox with value 'option2' at (774, 327) on xpath=//input[@type='checkbox'] >> nth=1
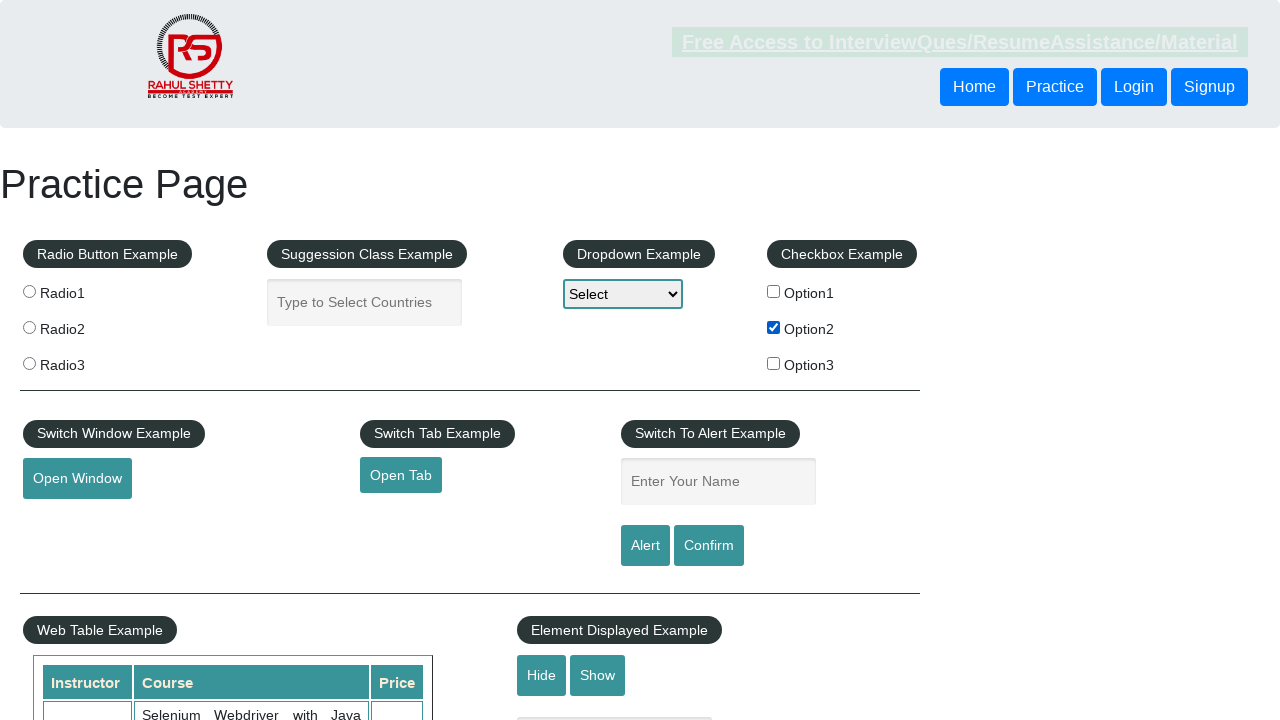

Located all radio buttons on the page
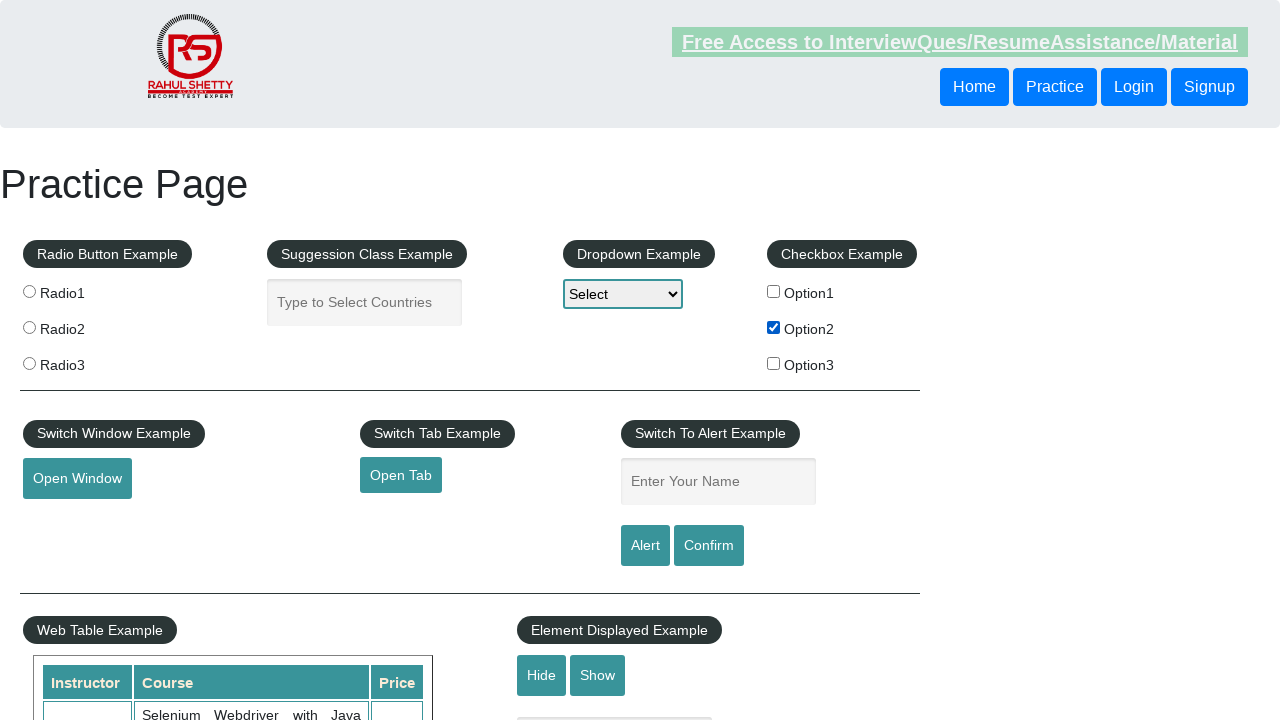

Clicked the third radio button at (29, 363) on xpath=//input[@name='radioButton'] >> nth=2
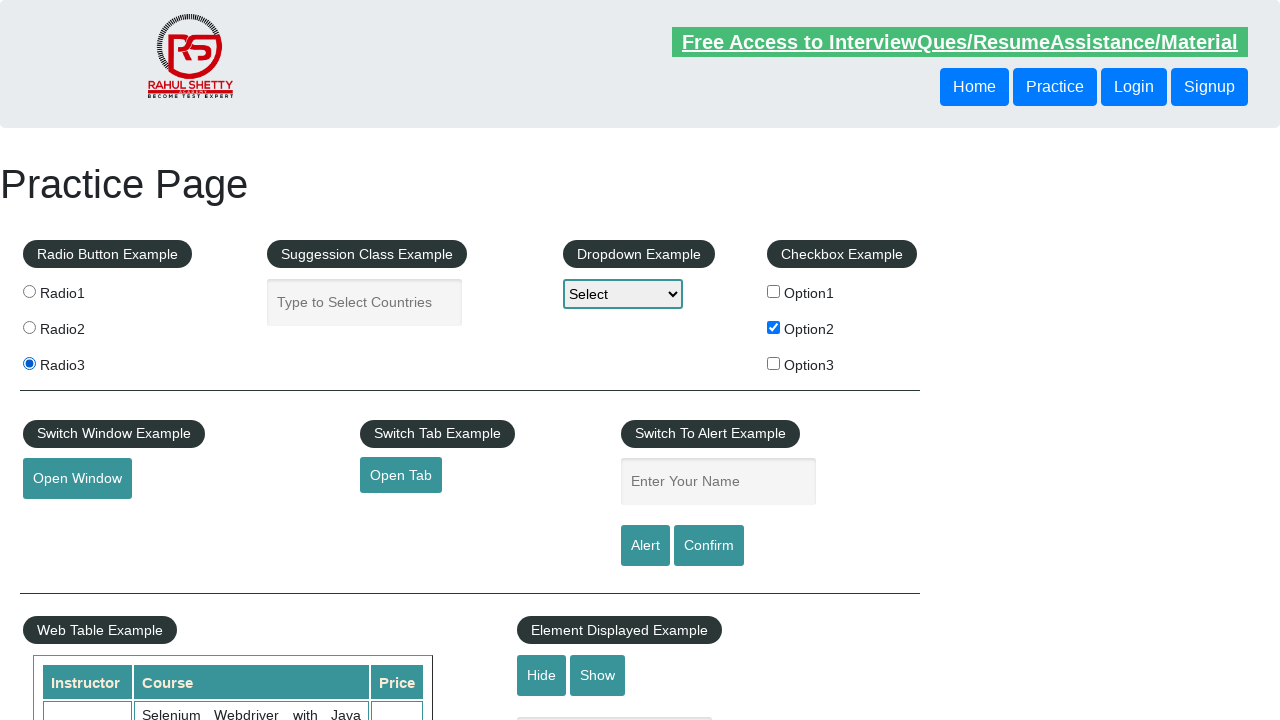

Verified text box is visible
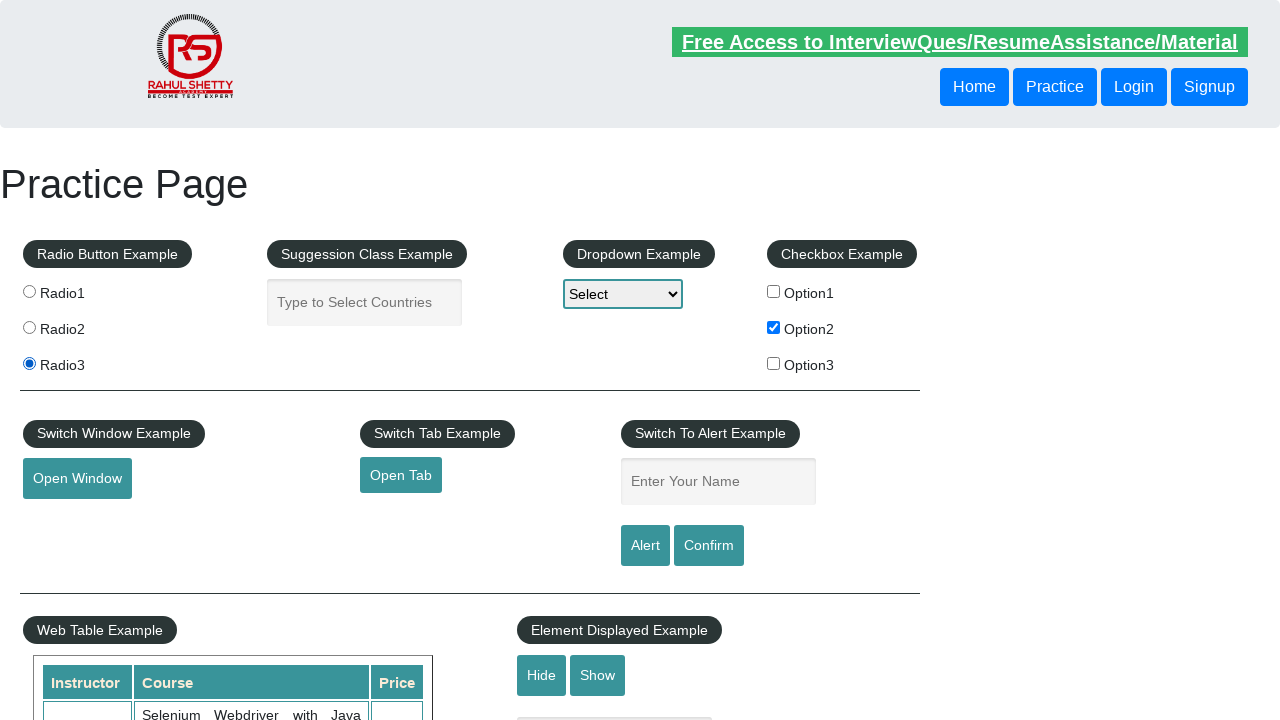

Clicked hide textbox button at (542, 675) on #hide-textbox
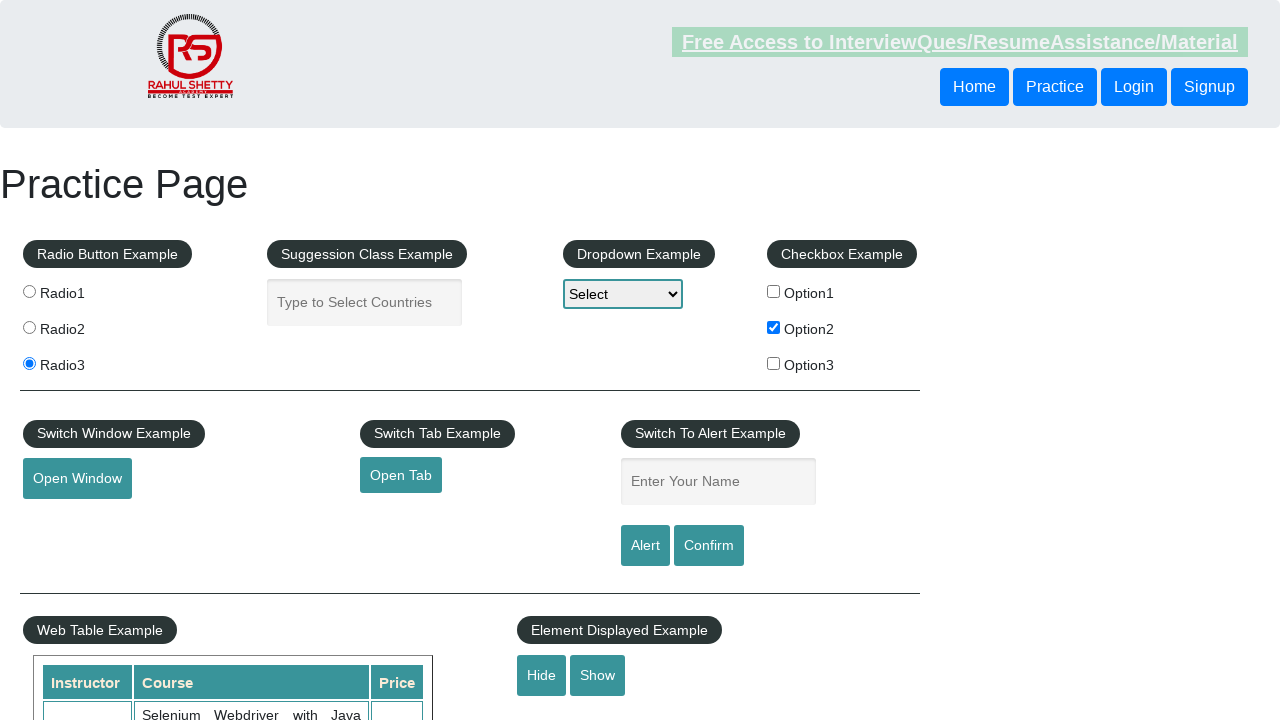

Verified text box is hidden
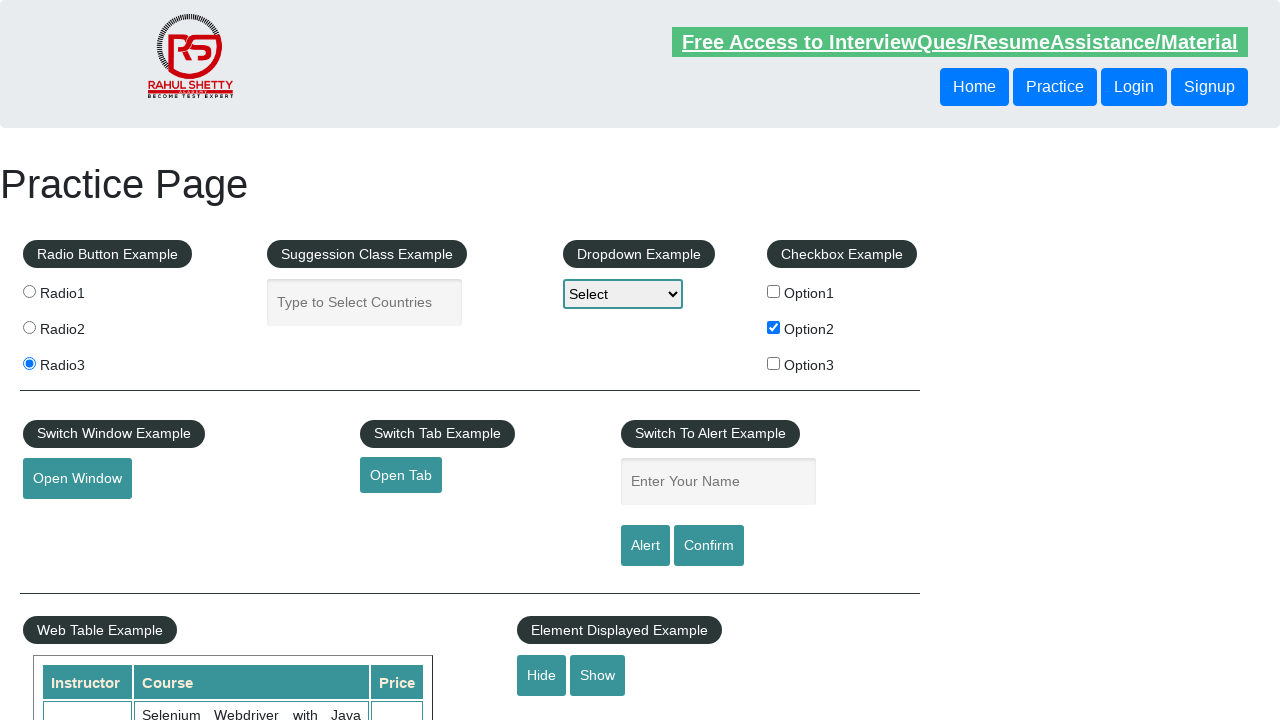

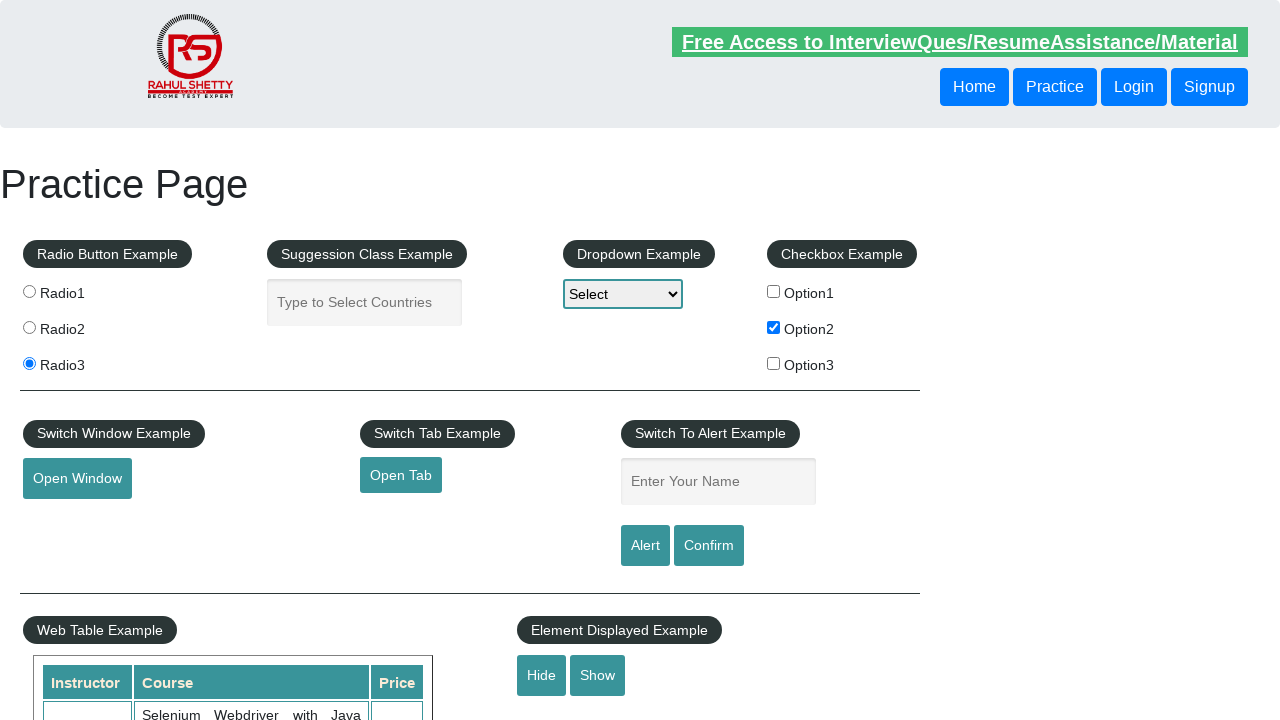